Automates the multi-step registration process on the National Do Not Call Registry website by filling in phone number and email fields across multiple form steps.

Starting URL: https://www.donotcall.gov/register.html

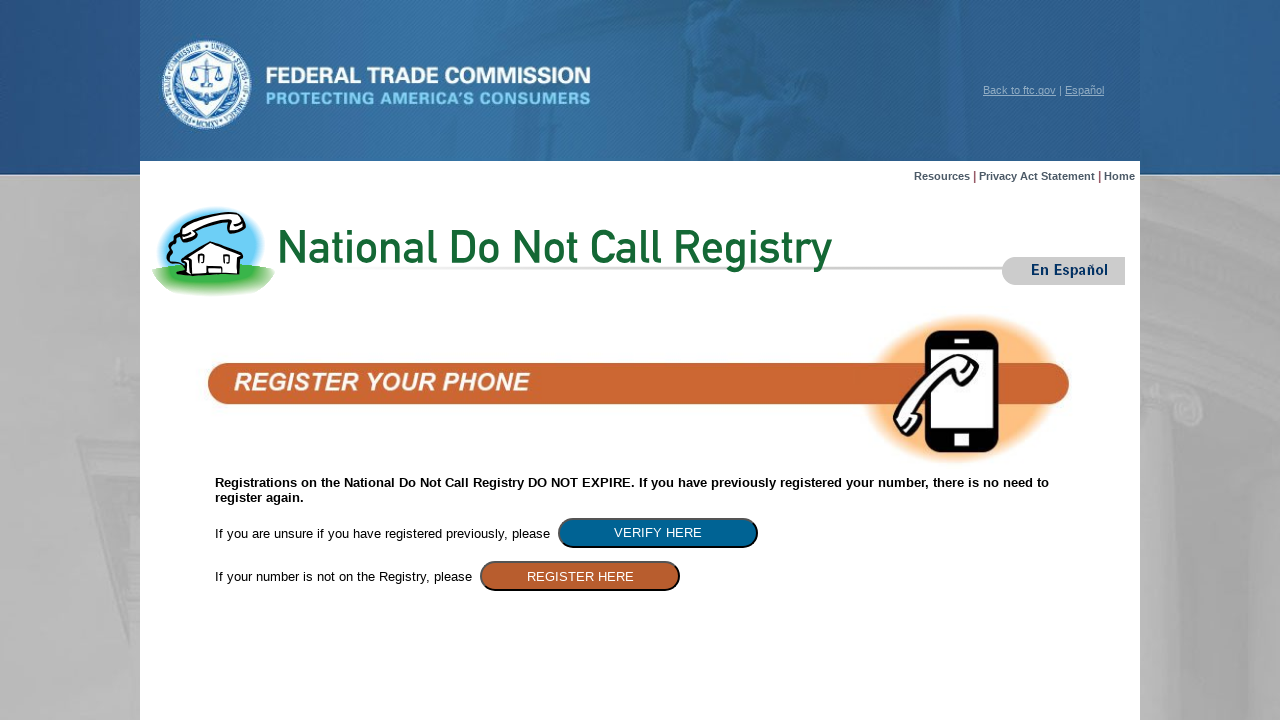

Waited for registration start button to be available
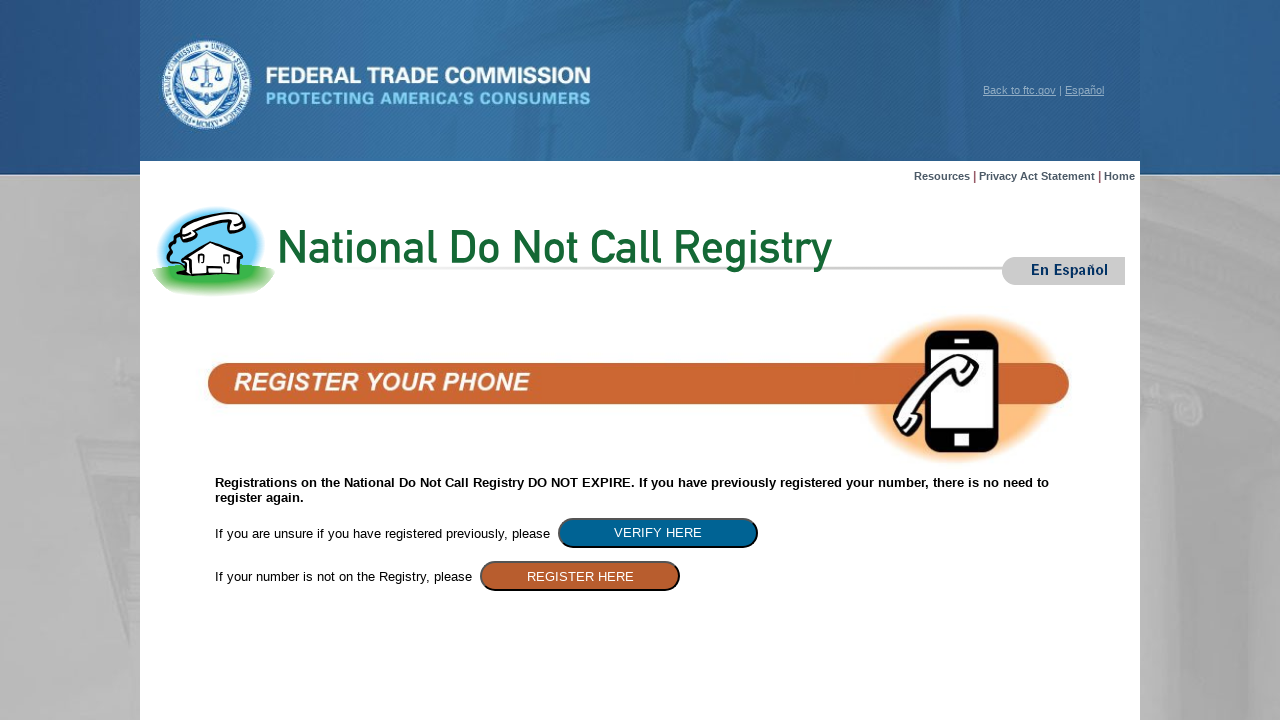

Clicked button to start registration process at (580, 576) on #ContentPlaceHolder1_Button1
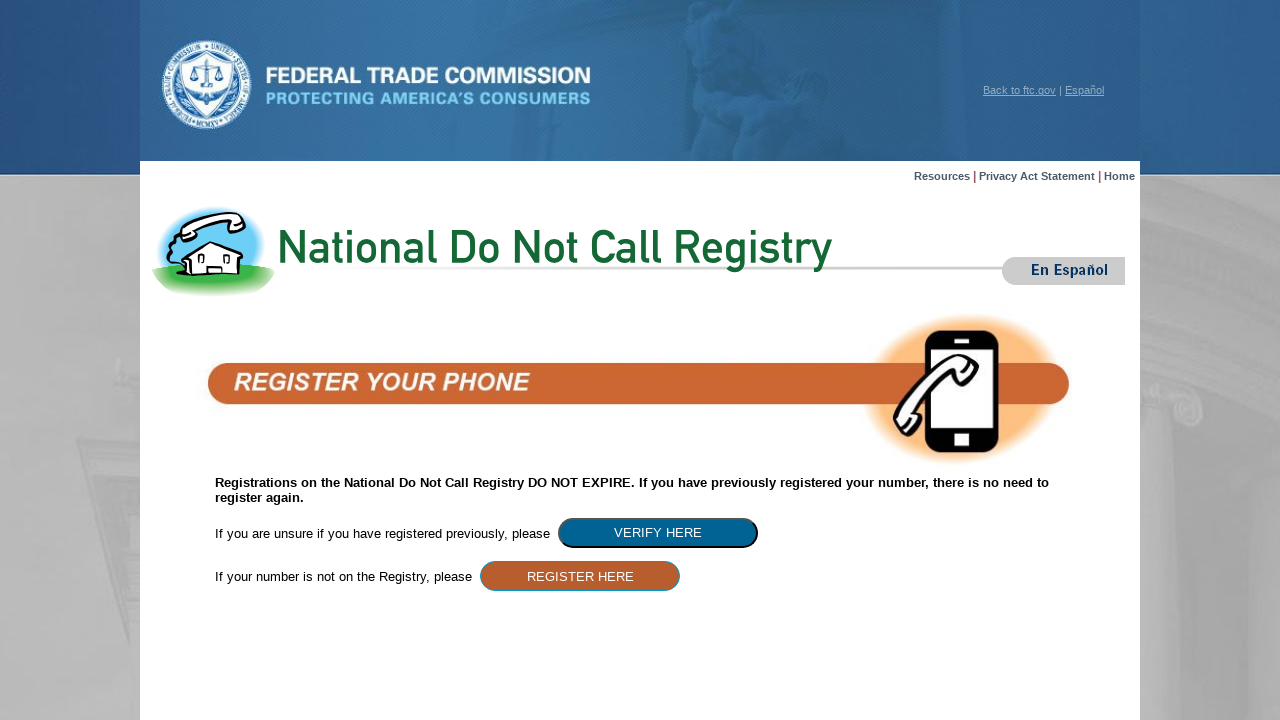

Waited for phone number field to be available
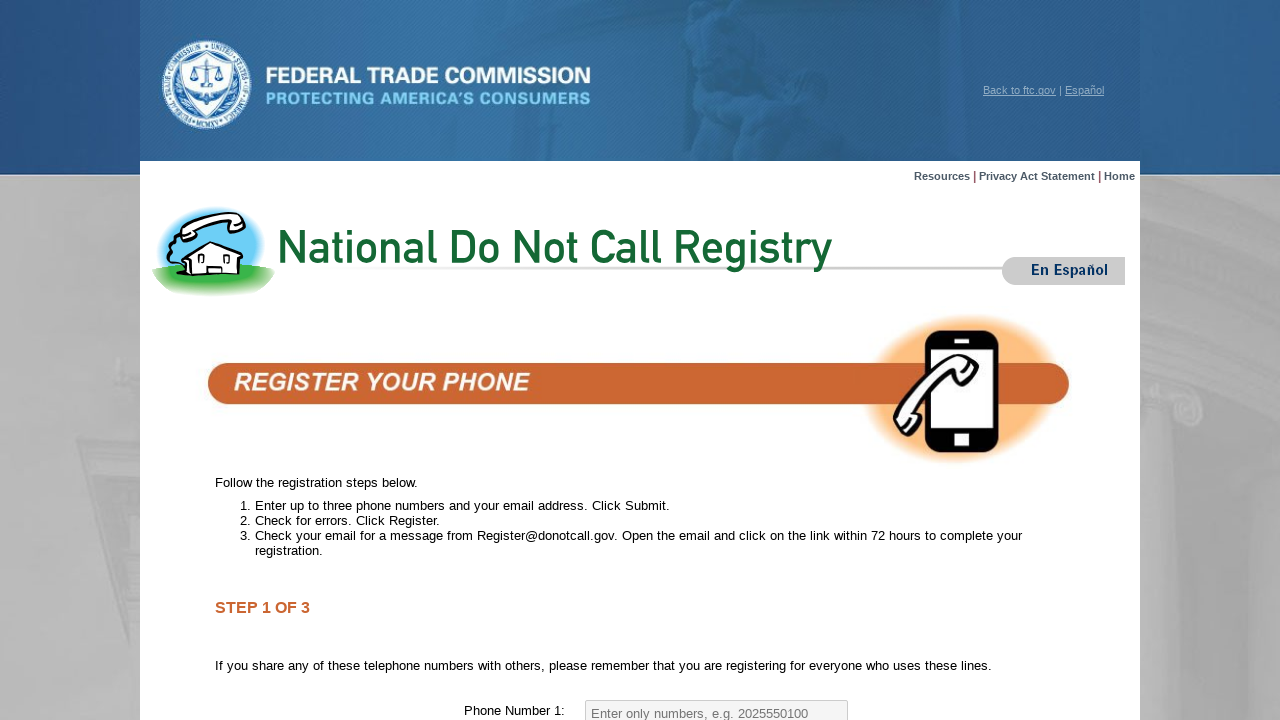

Filled phone number field with '2025551234' on #ContentPlaceHolder1_PhoneNumberTextBox1
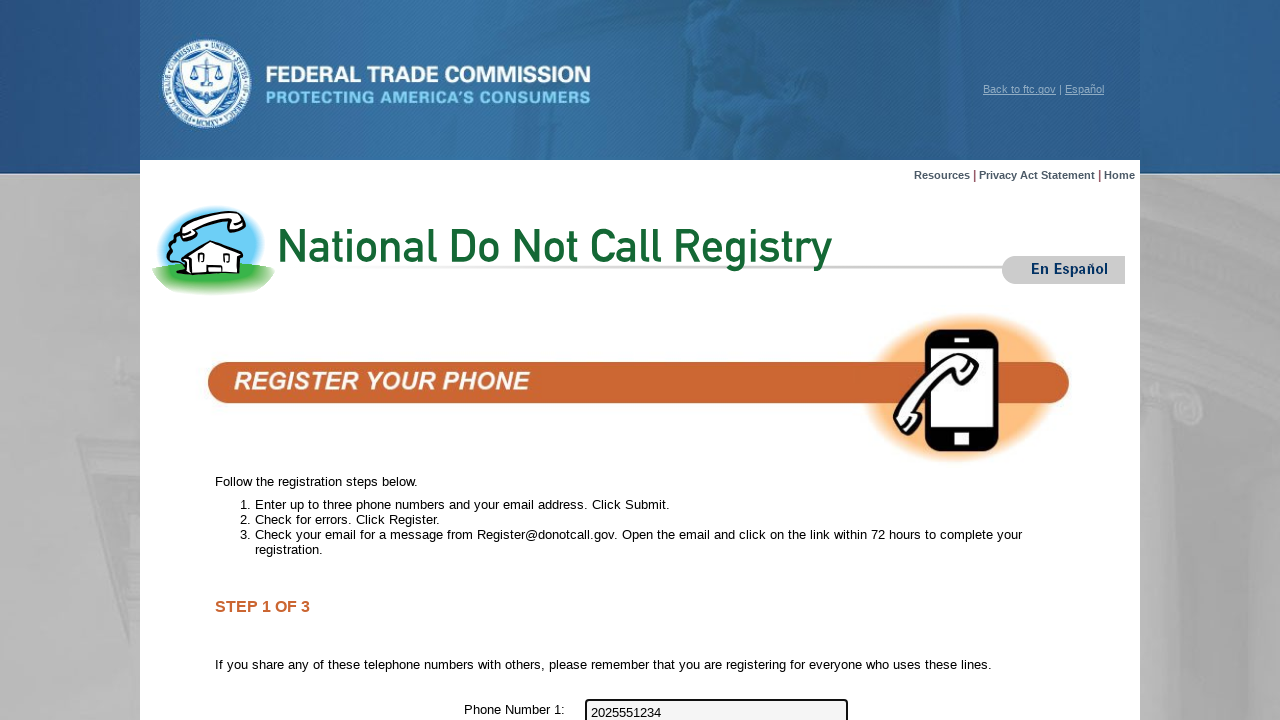

Clicked email address field at (716, 435) on #ContentPlaceHolder1_EmailAddressTextBox
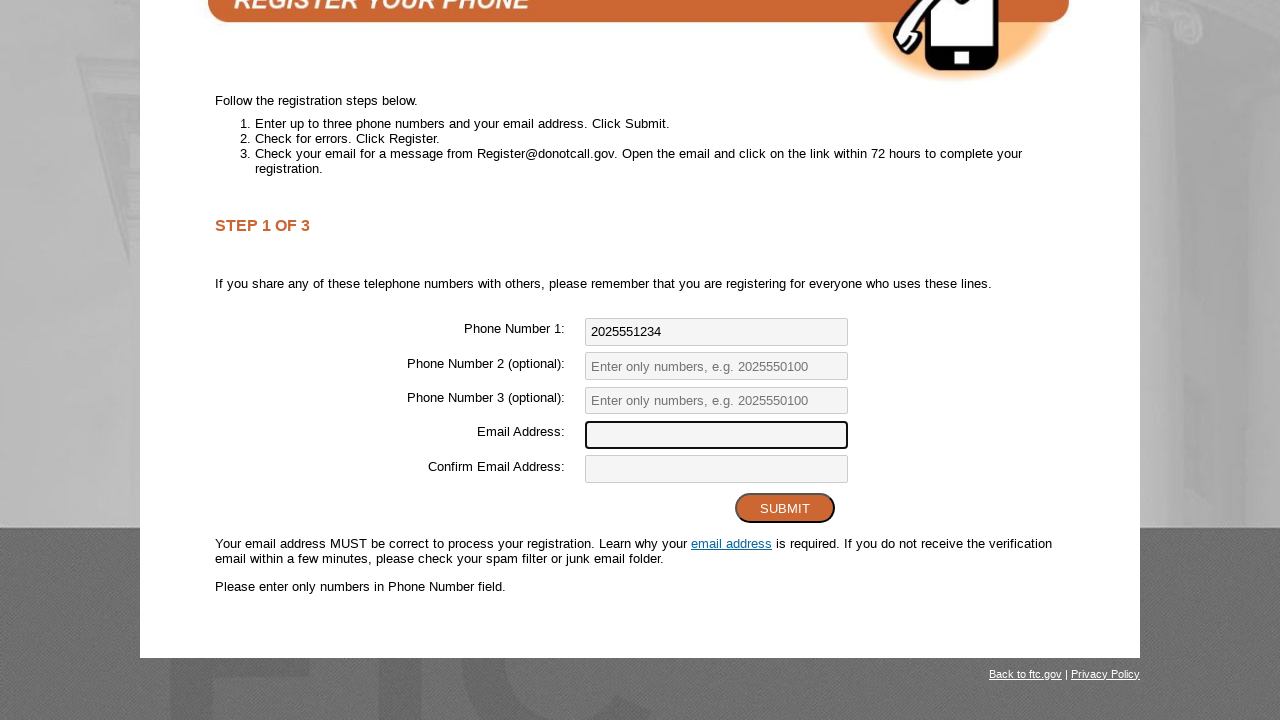

Filled email address field with 'randomuser847@gmail.com' on #ContentPlaceHolder1_EmailAddressTextBox
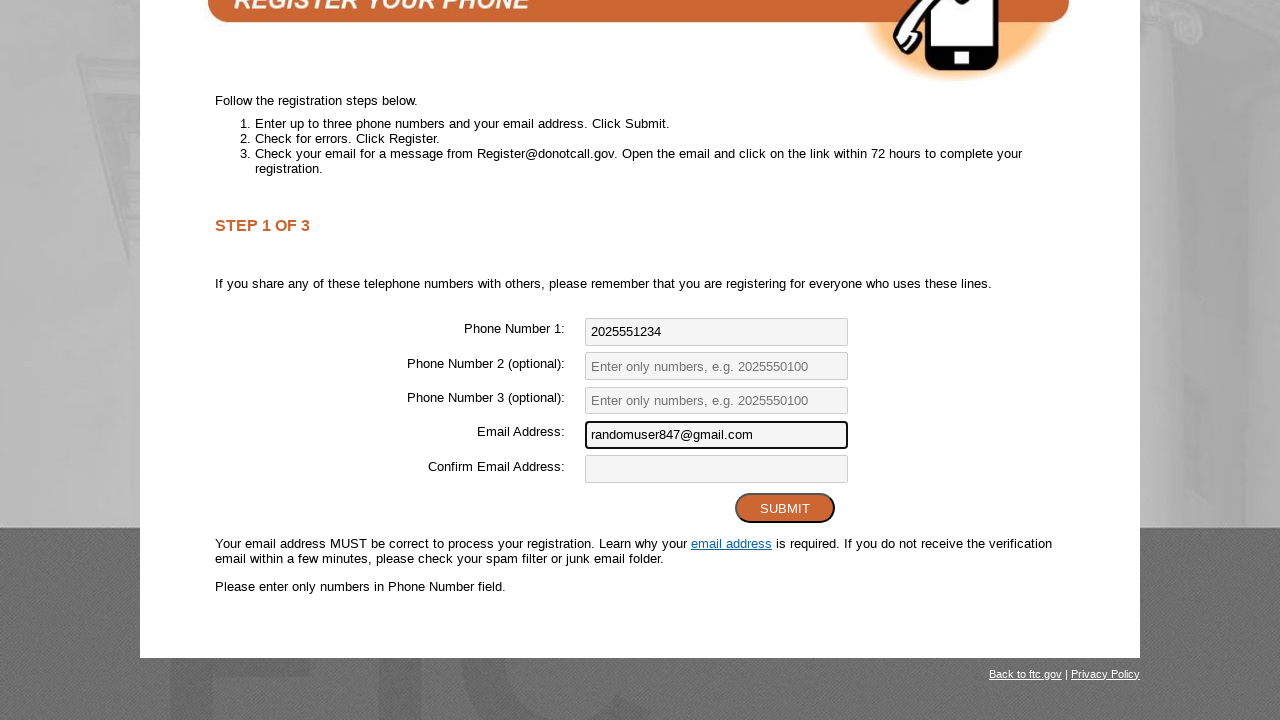

Filled confirmation email field with 'randomuser847@gmail.com' on #ContentPlaceHolder1_ConfirmEmailAddressTextBox
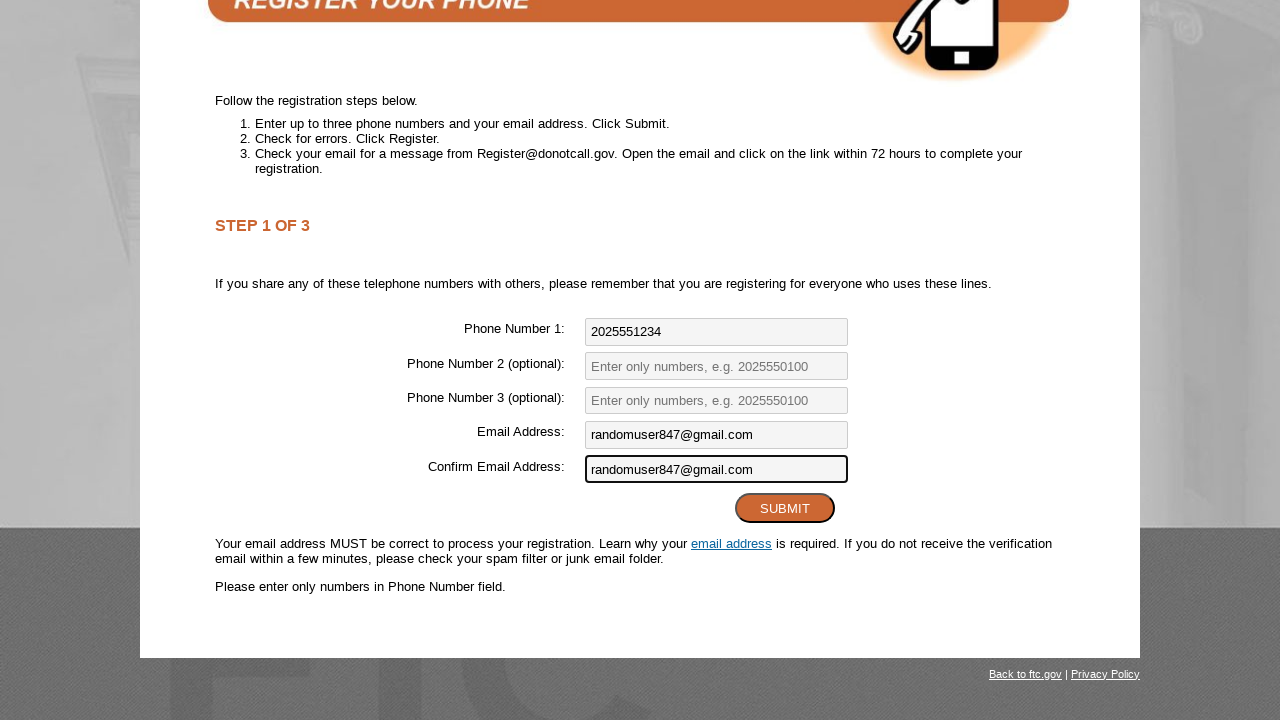

Clicked form submit button to proceed to next step at (785, 508) on #ContentPlaceHolder1_SubmitButton1
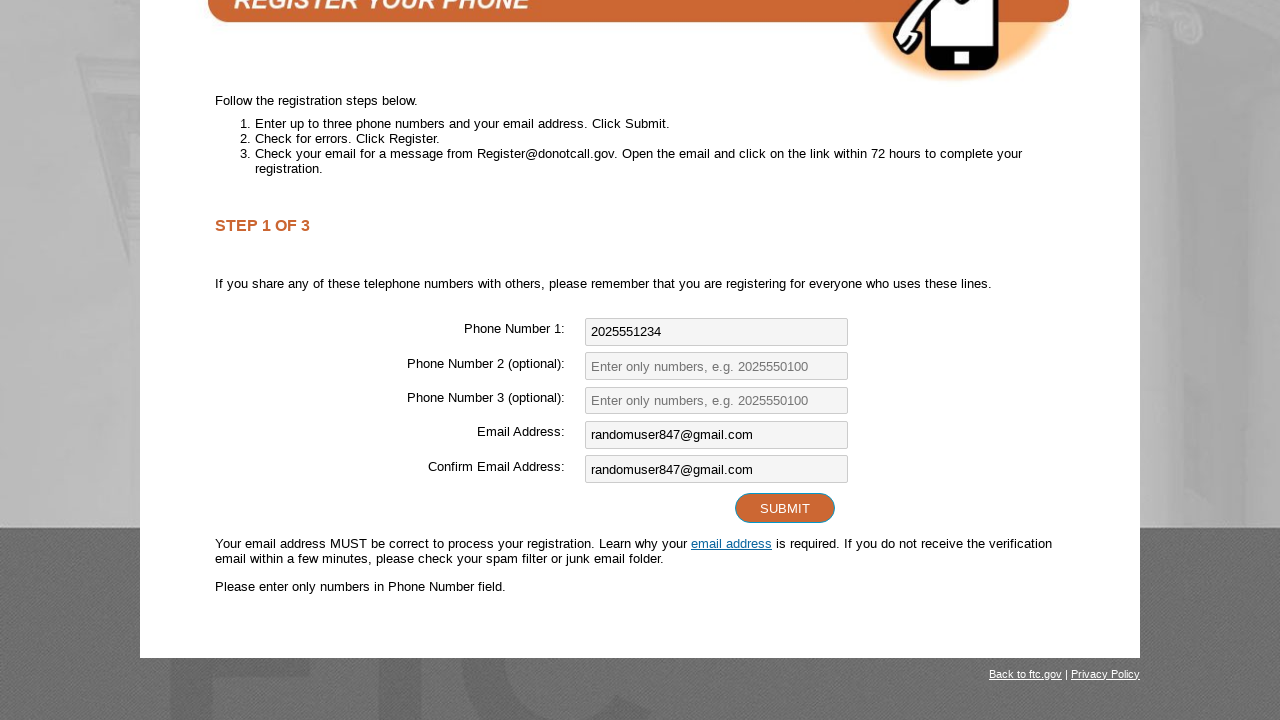

Waited for register button to be available
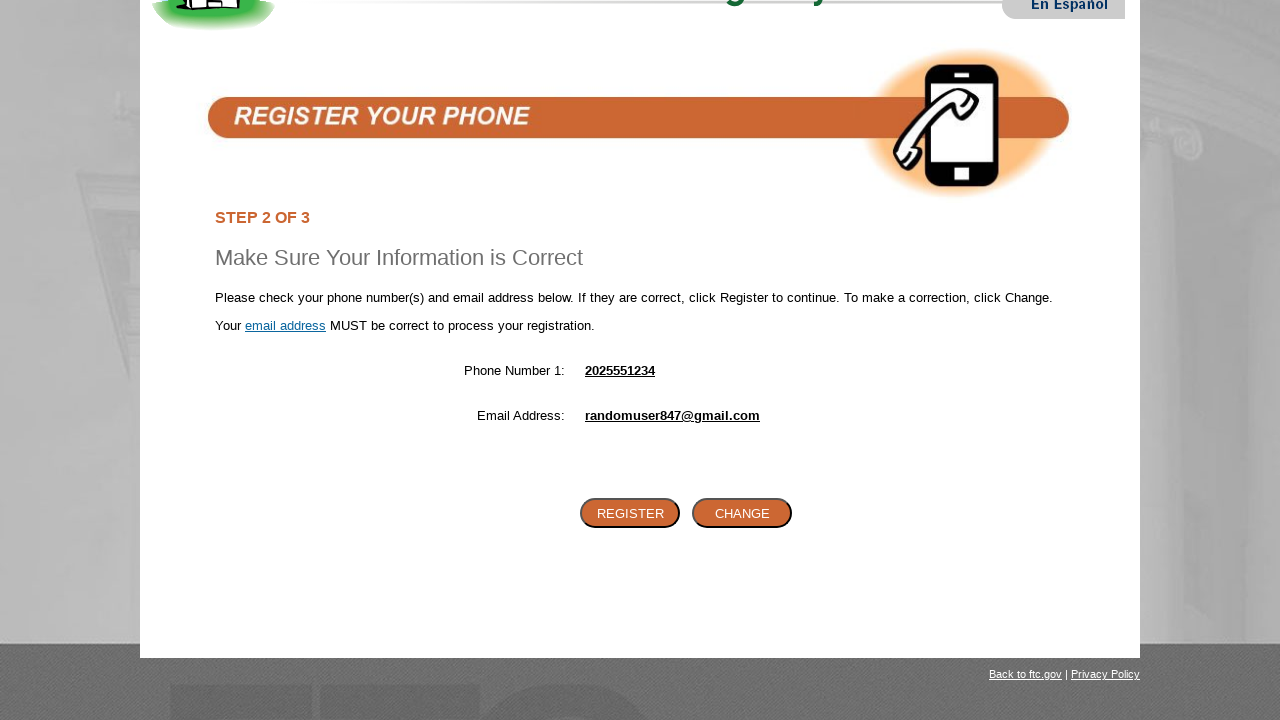

Clicked register button to complete registration at (630, 513) on #ContentPlaceHolder1_RegisterButton
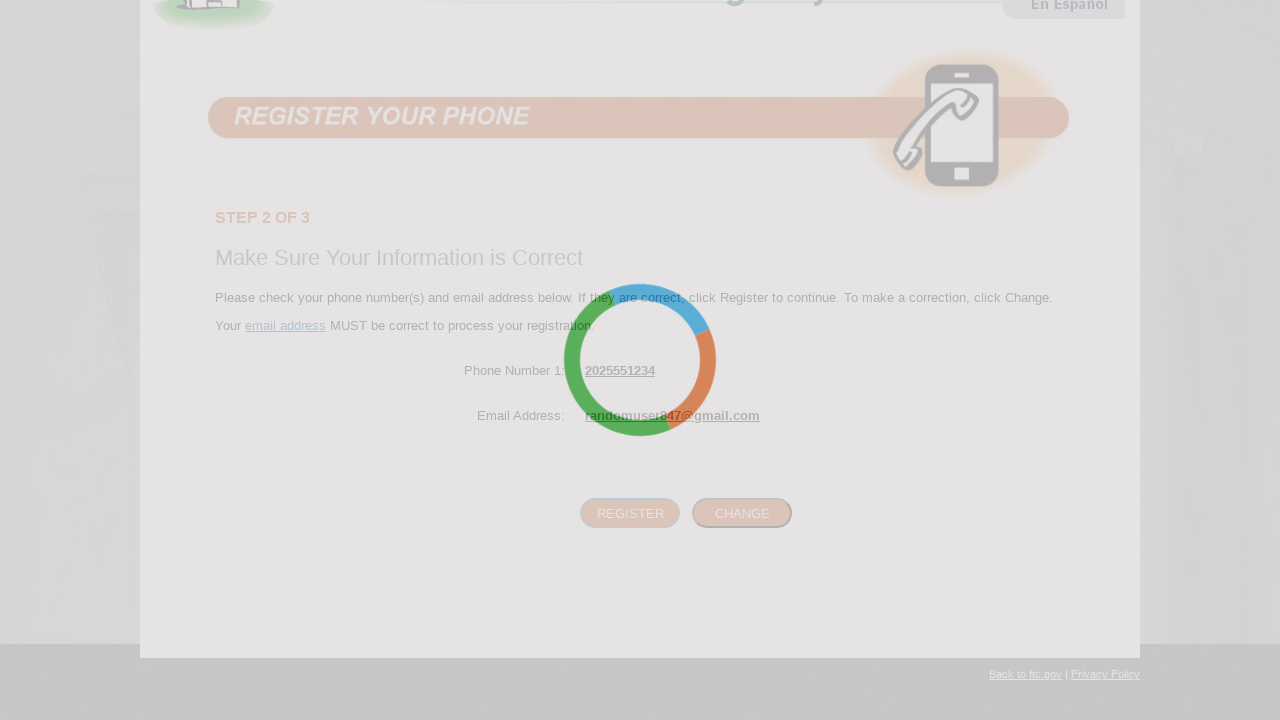

Waited for confirmation page to fully load (networkidle)
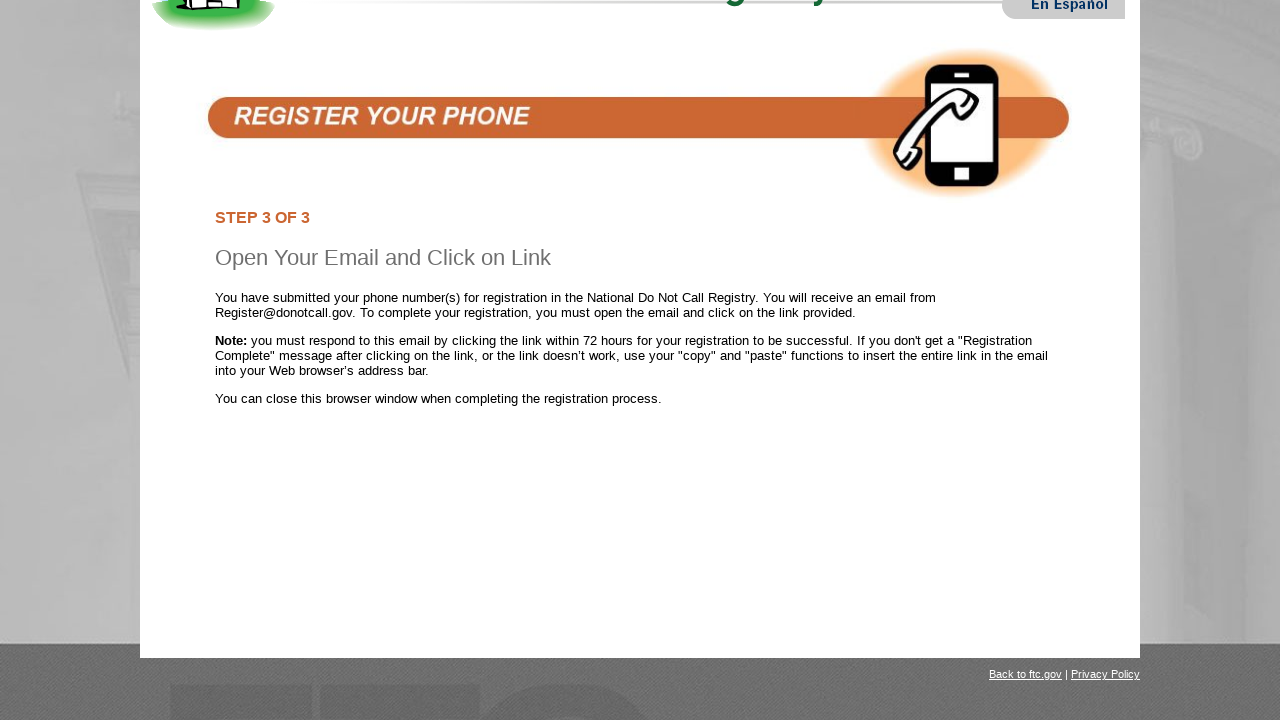

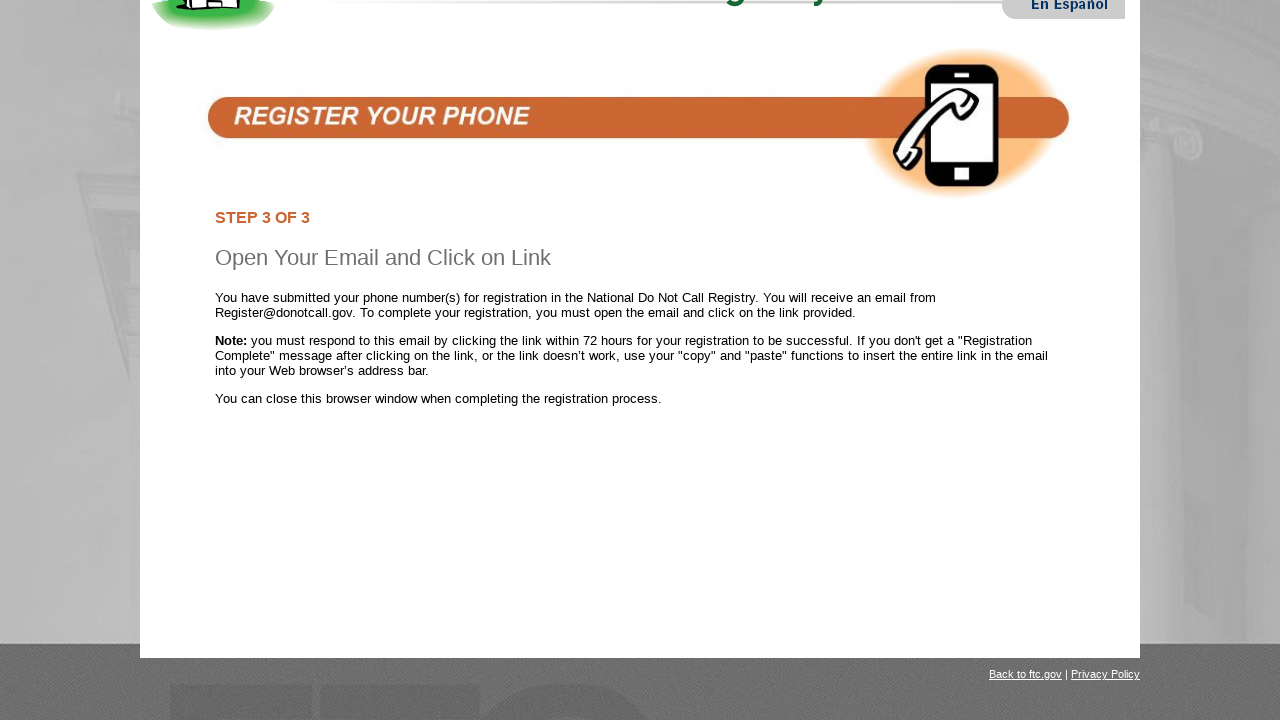